Tests sorting the Email column in ascending order by clicking the column header and verifying the email values are alphabetically sorted.

Starting URL: http://the-internet.herokuapp.com/tables

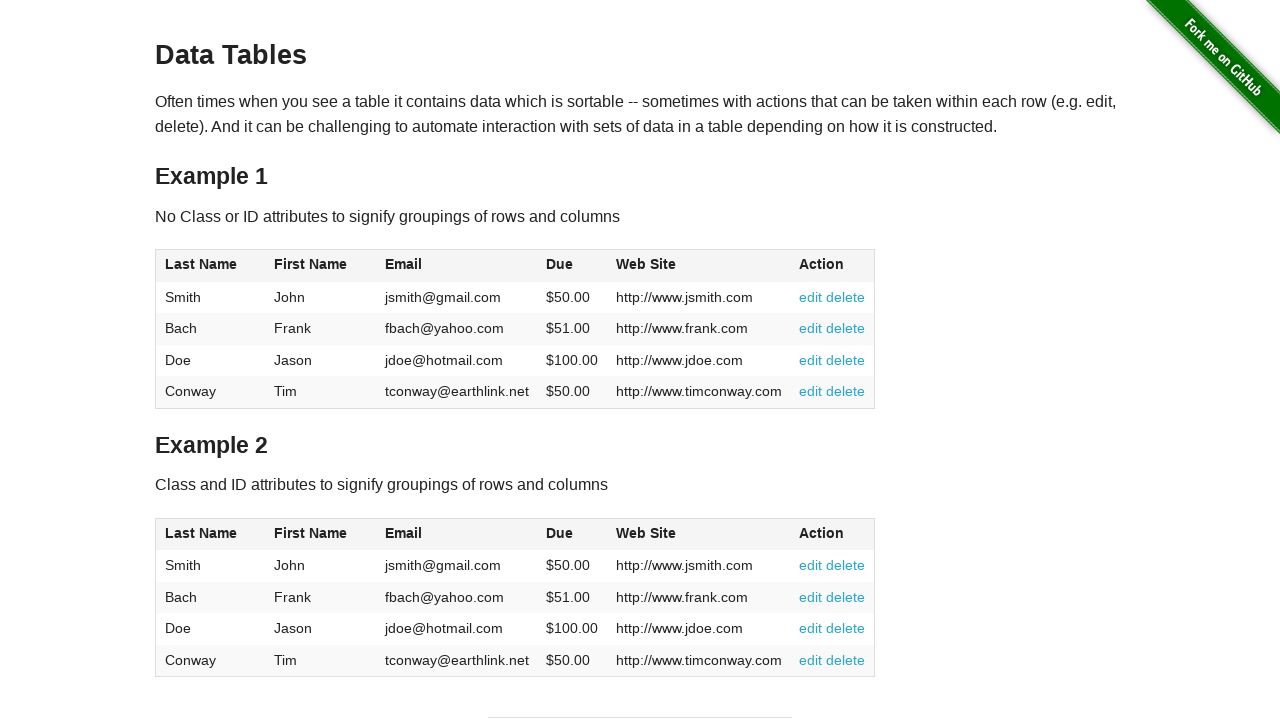

Clicked Email column header to sort in ascending order at (457, 266) on #table1 thead tr th:nth-of-type(3)
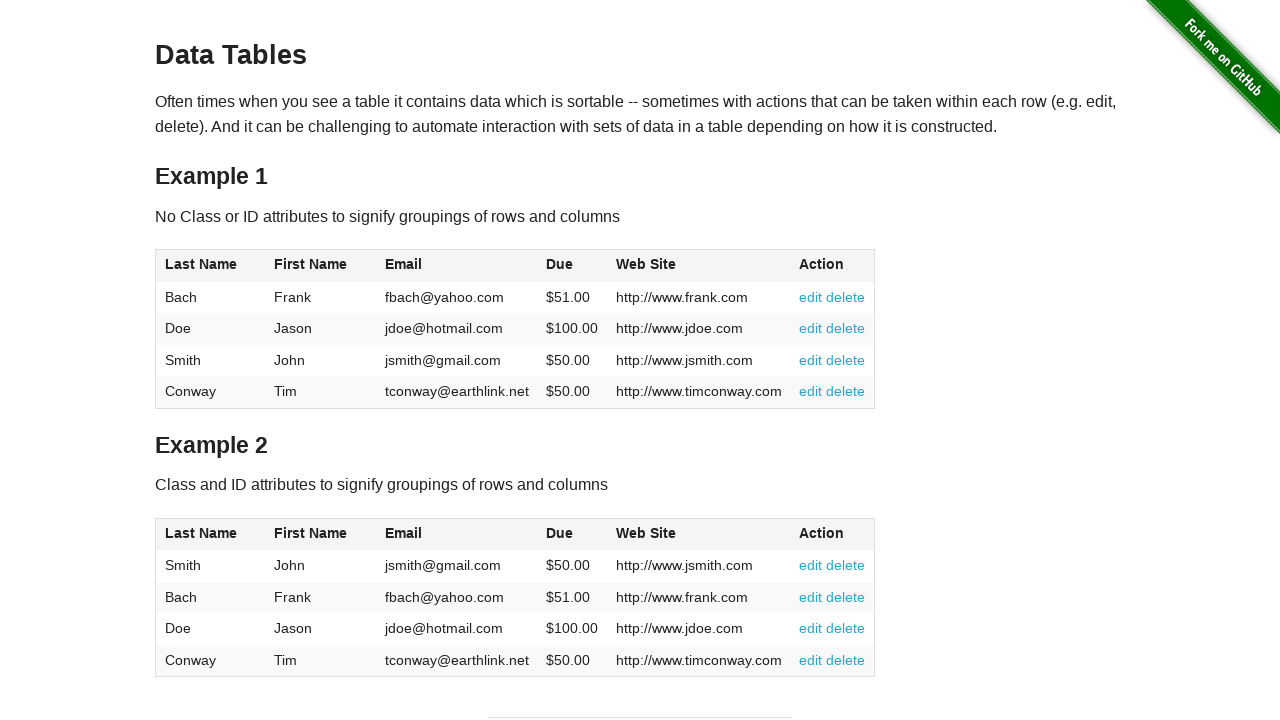

Email column data loaded after sort
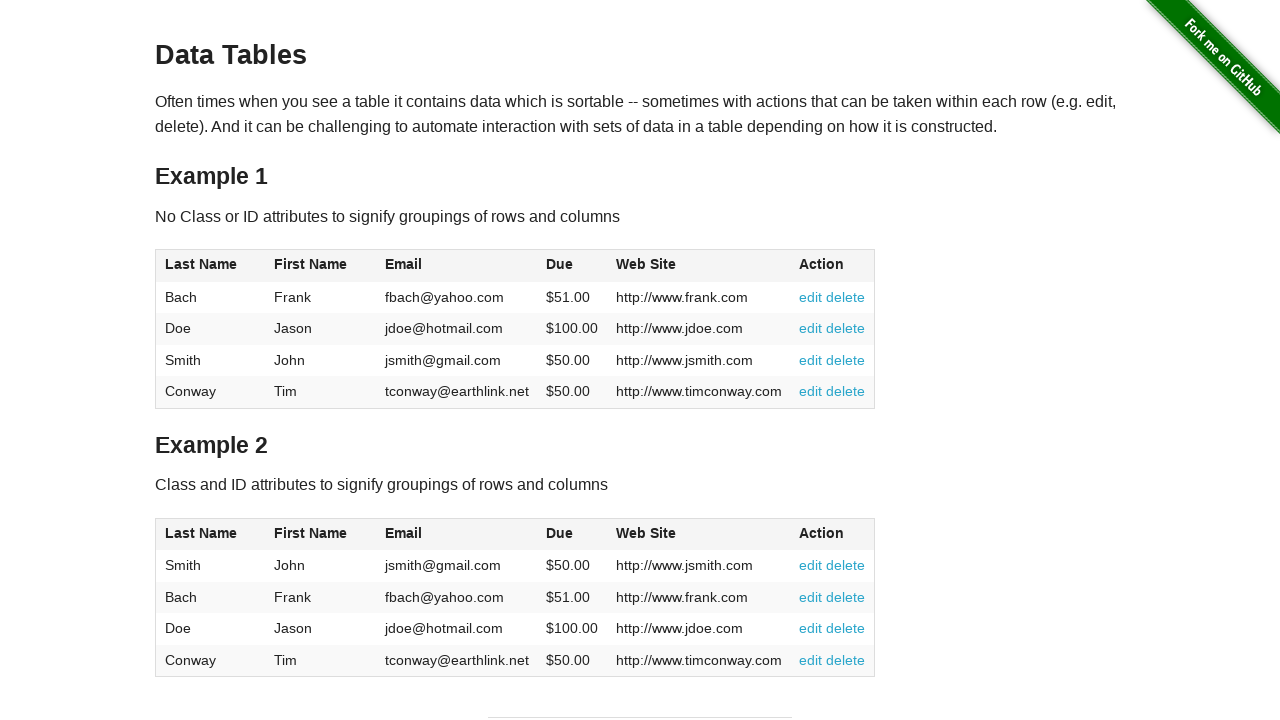

Retrieved all email elements from table
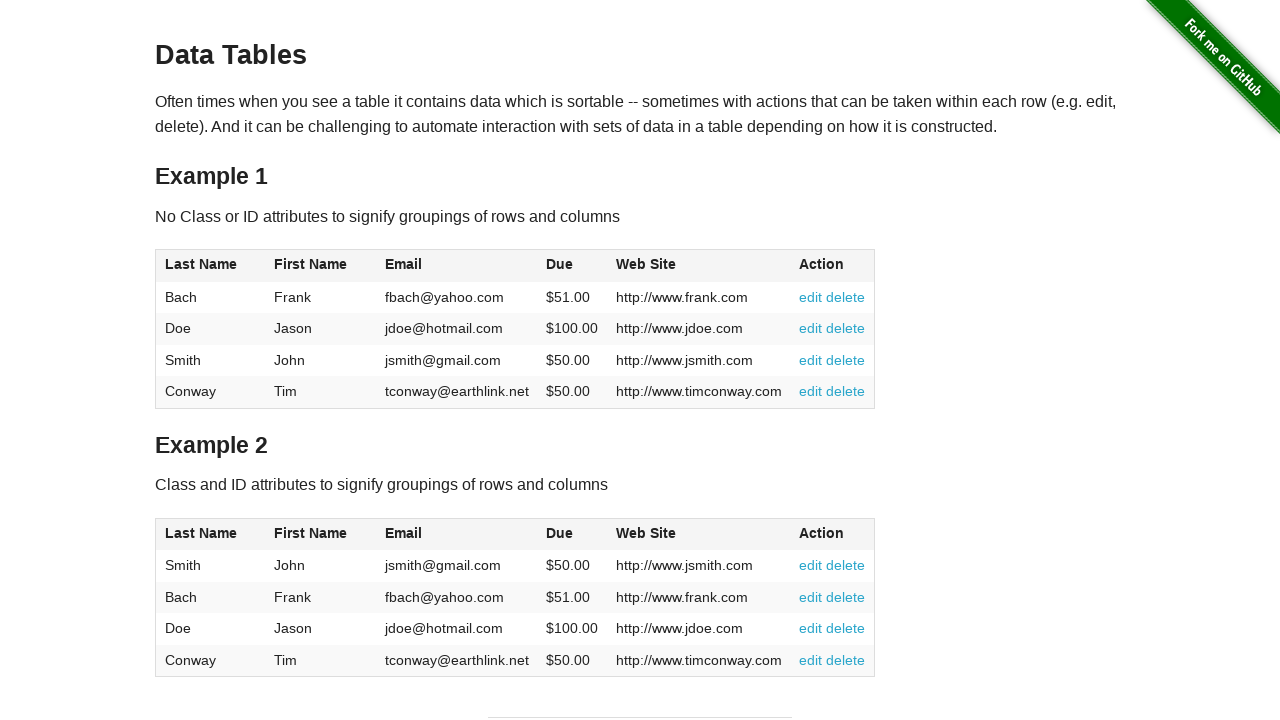

Extracted email text content from all elements
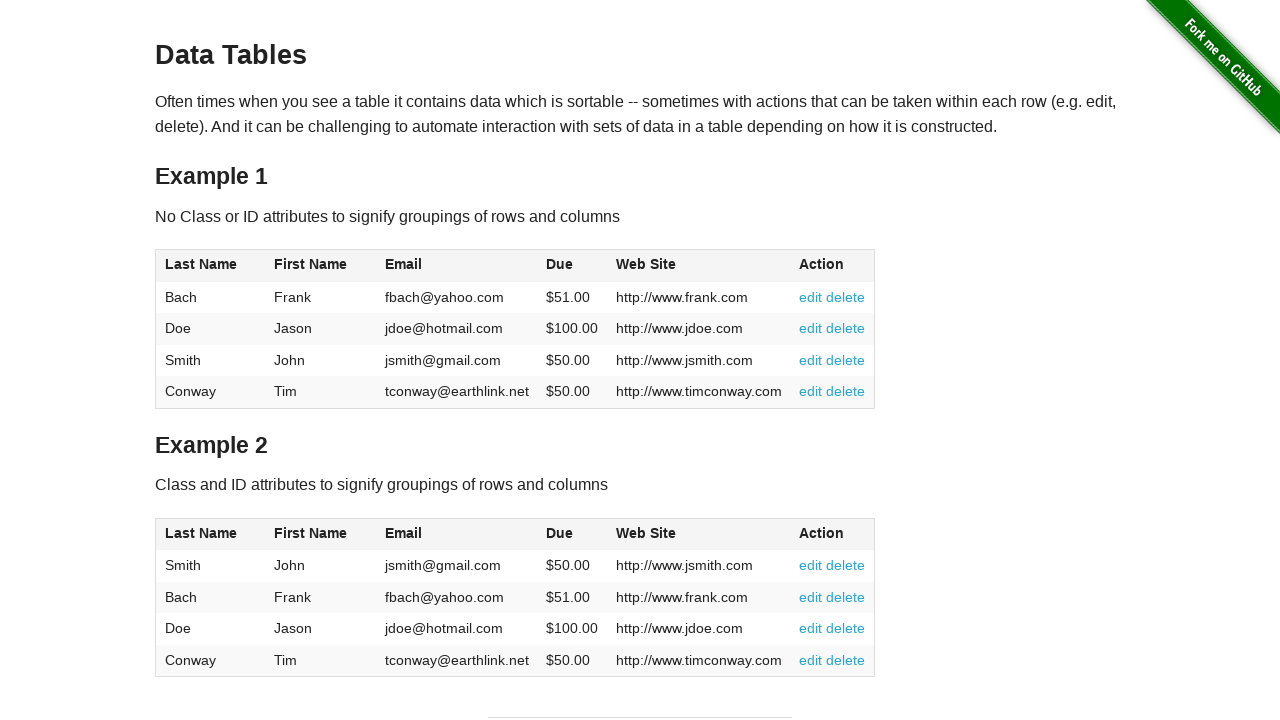

Verified emails are sorted in ascending order
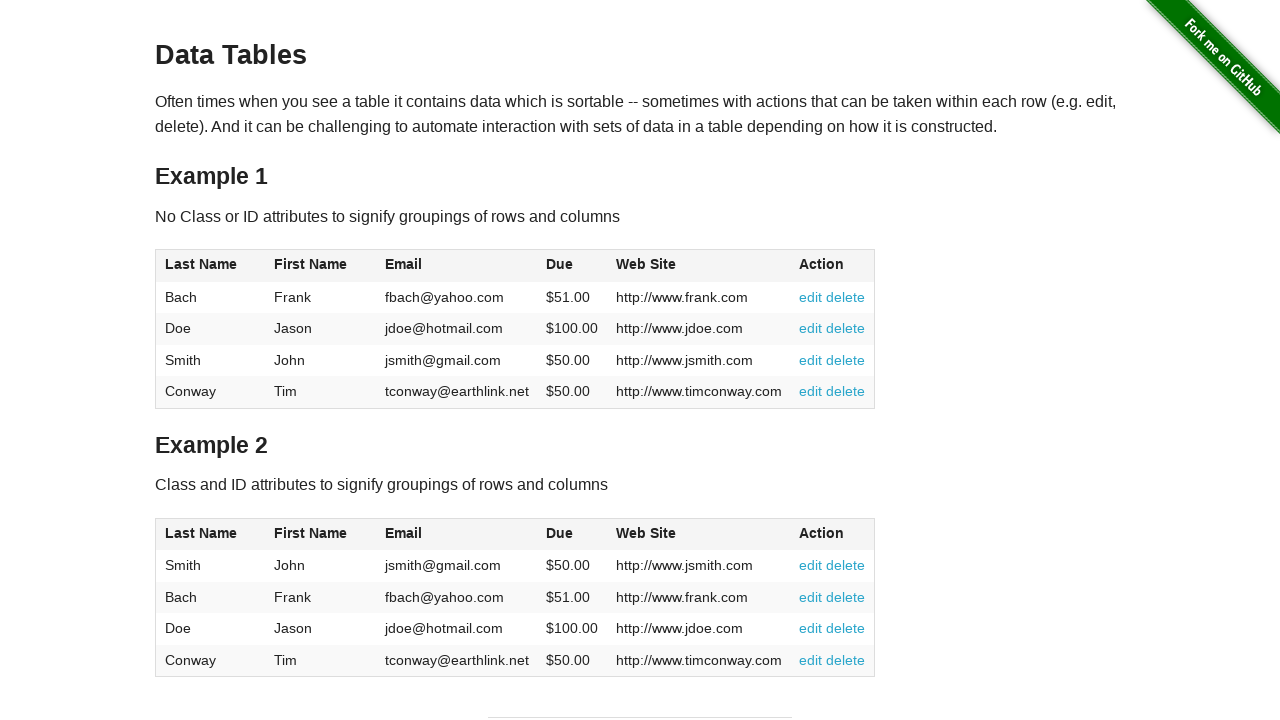

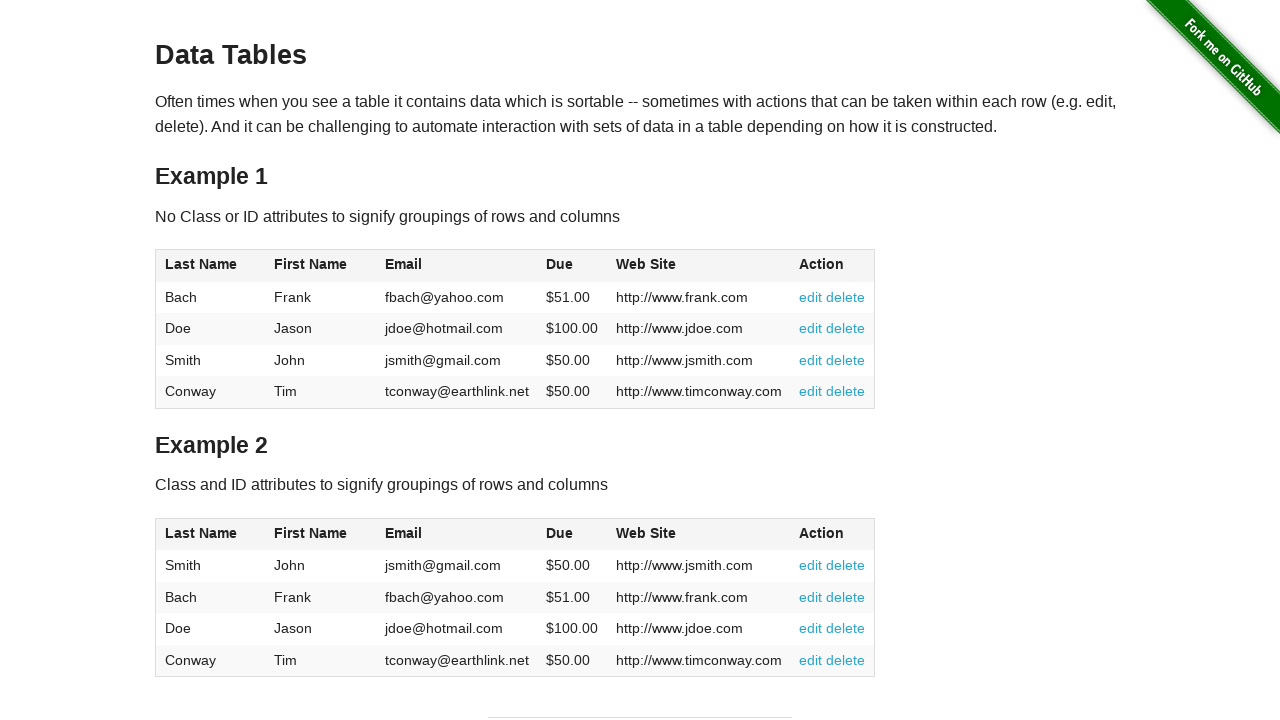